Tests navigation to the registration page by clicking the registration link and verifying the URL changes to the registration page.

Starting URL: https://qa.koel.app/

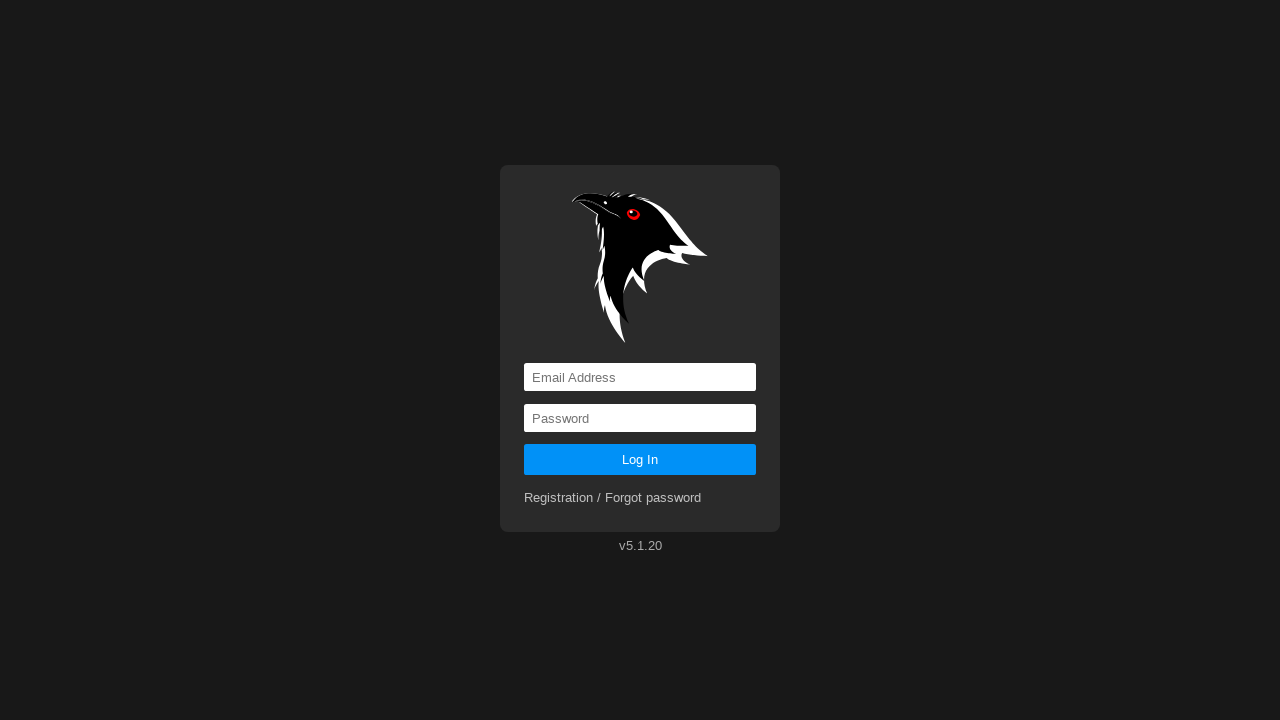

Clicked on the registration link at (613, 498) on a[href='registration']
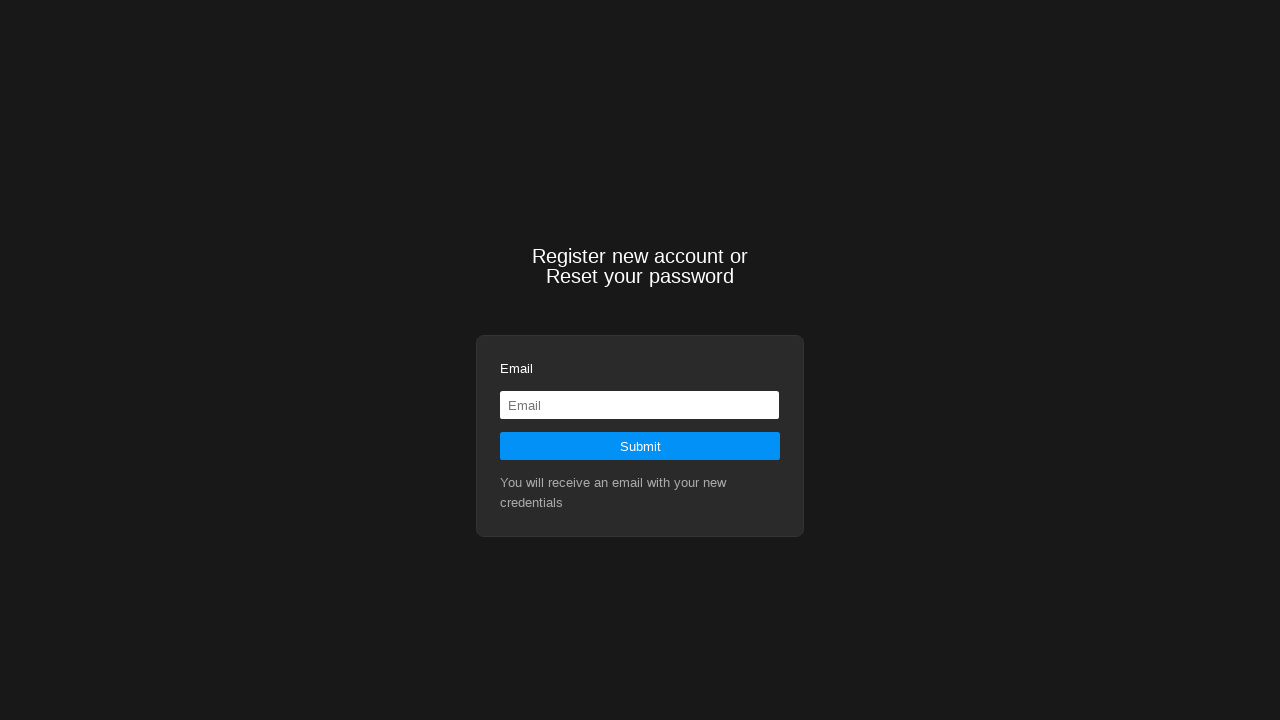

Navigation to registration page completed - URL changed to https://qa.koel.app/registration
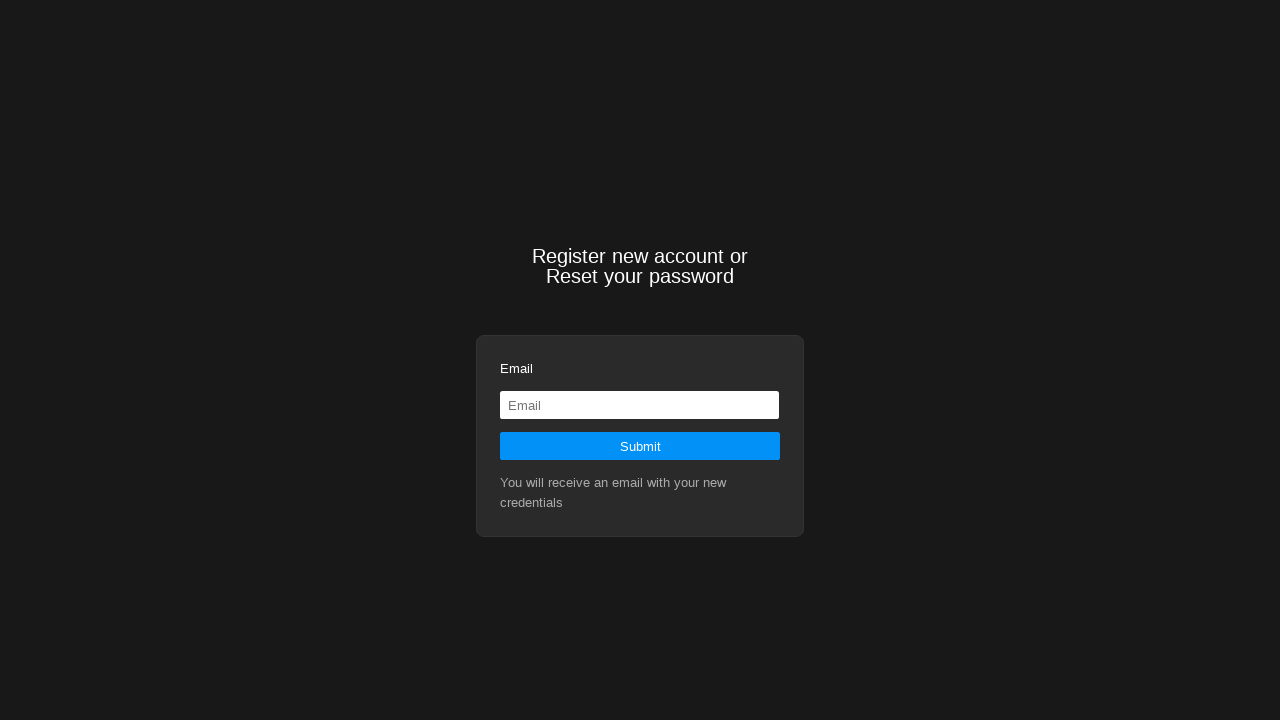

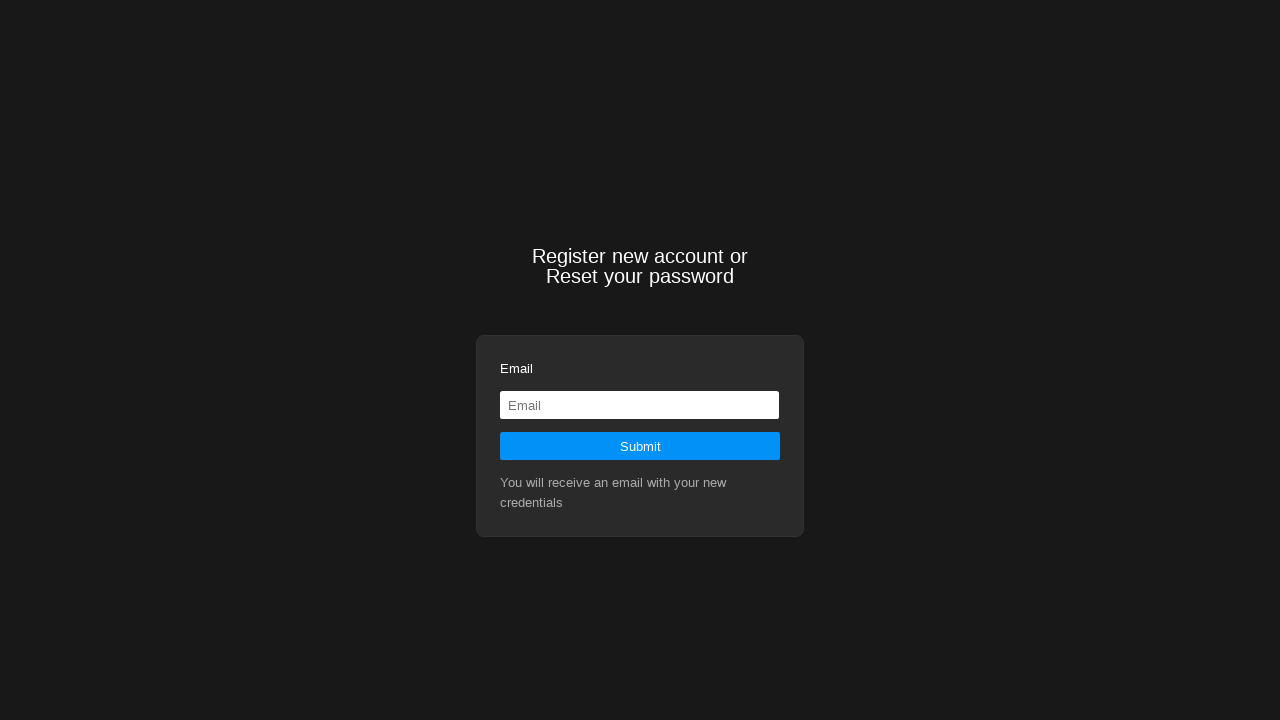